Tests drag and drop functionality by dragging element A to element B

Starting URL: https://crossbrowsertesting.github.io/drag-and-drop

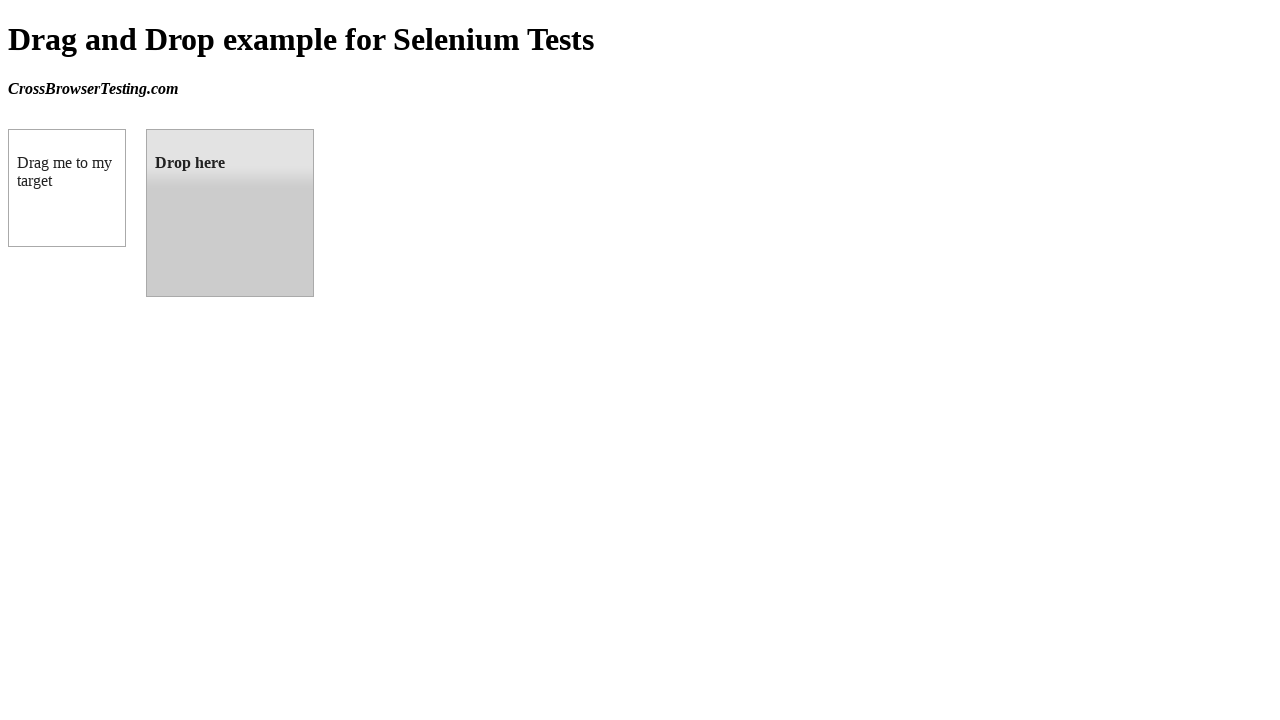

Located draggable element A
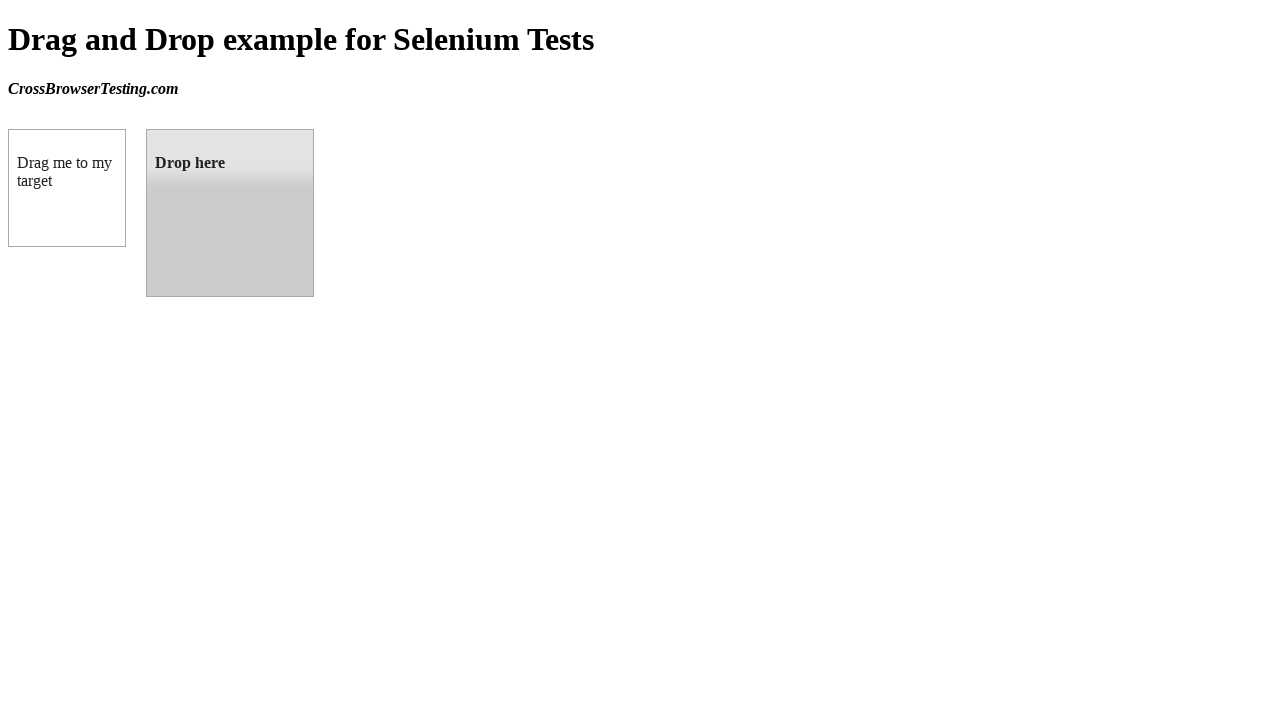

Located droppable element B
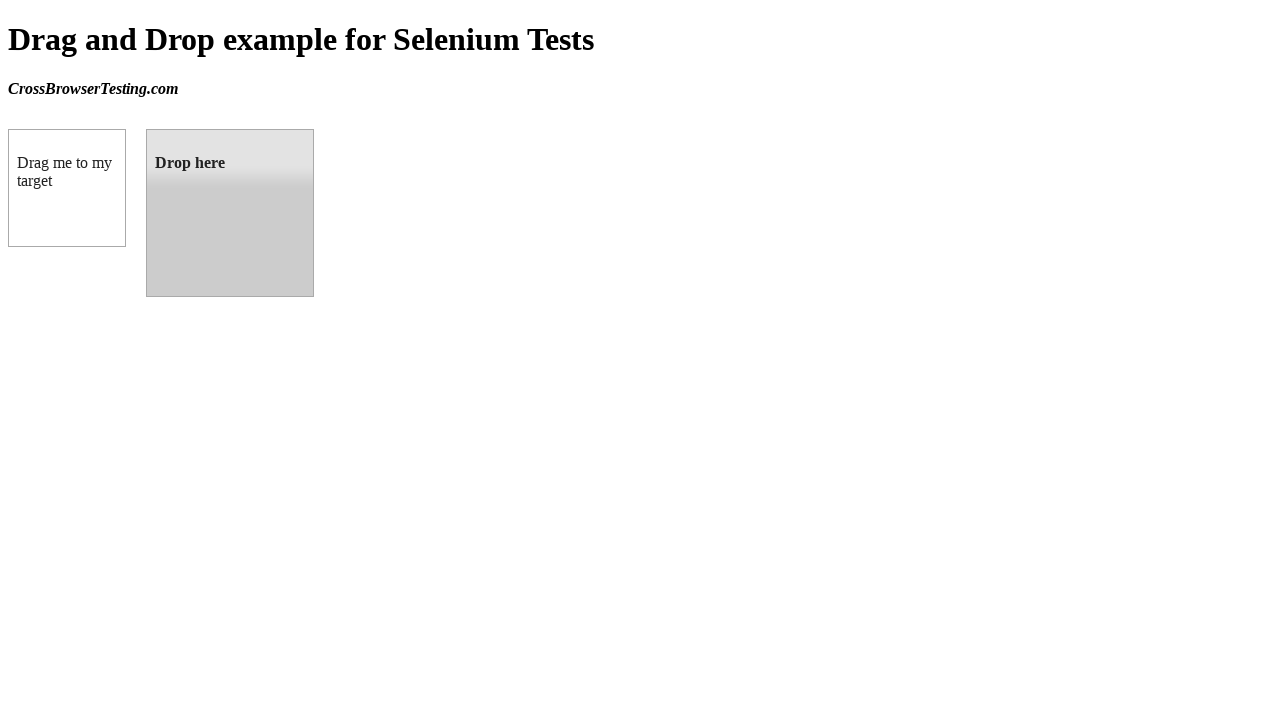

Draggable element A is ready
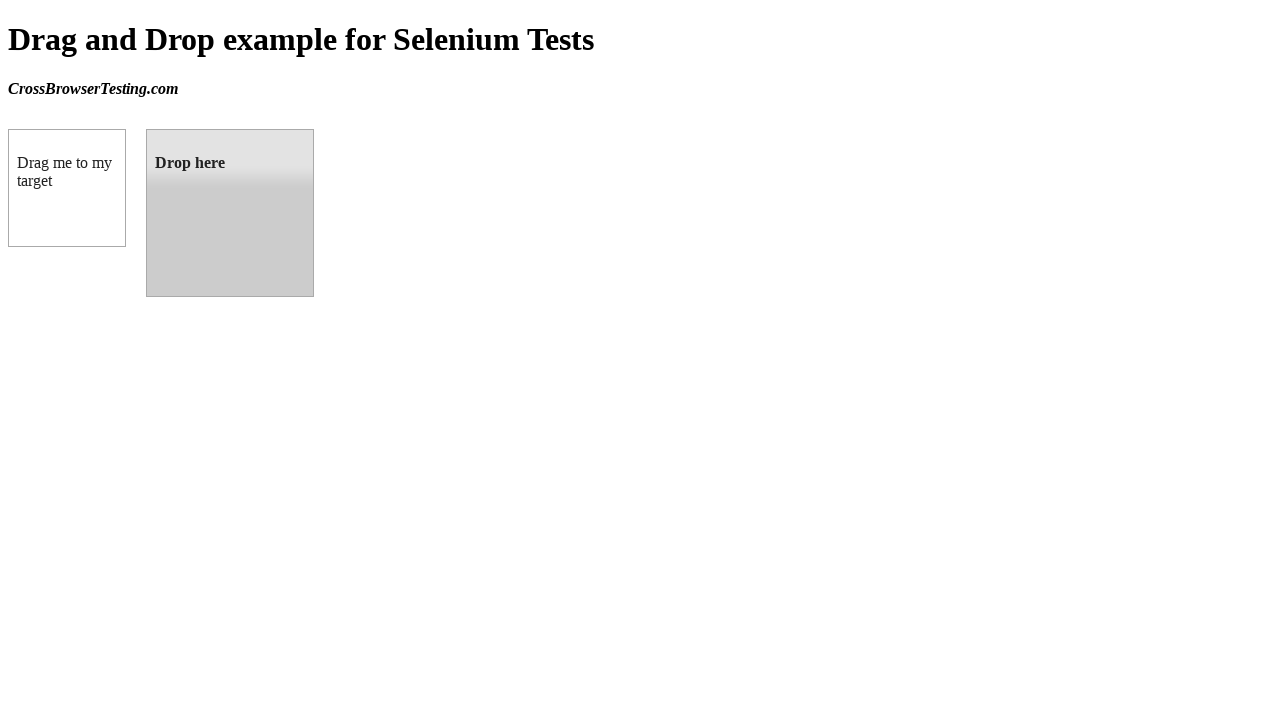

Droppable element B is ready
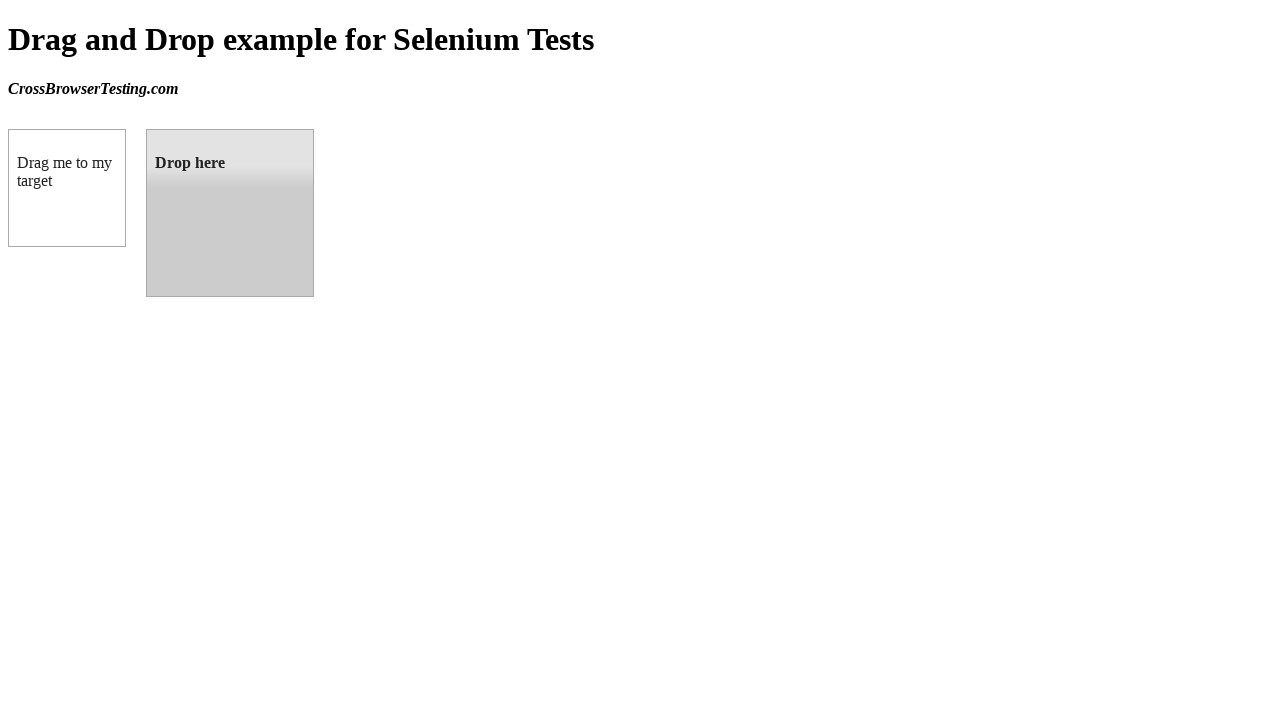

Dragged element A to element B successfully at (230, 213)
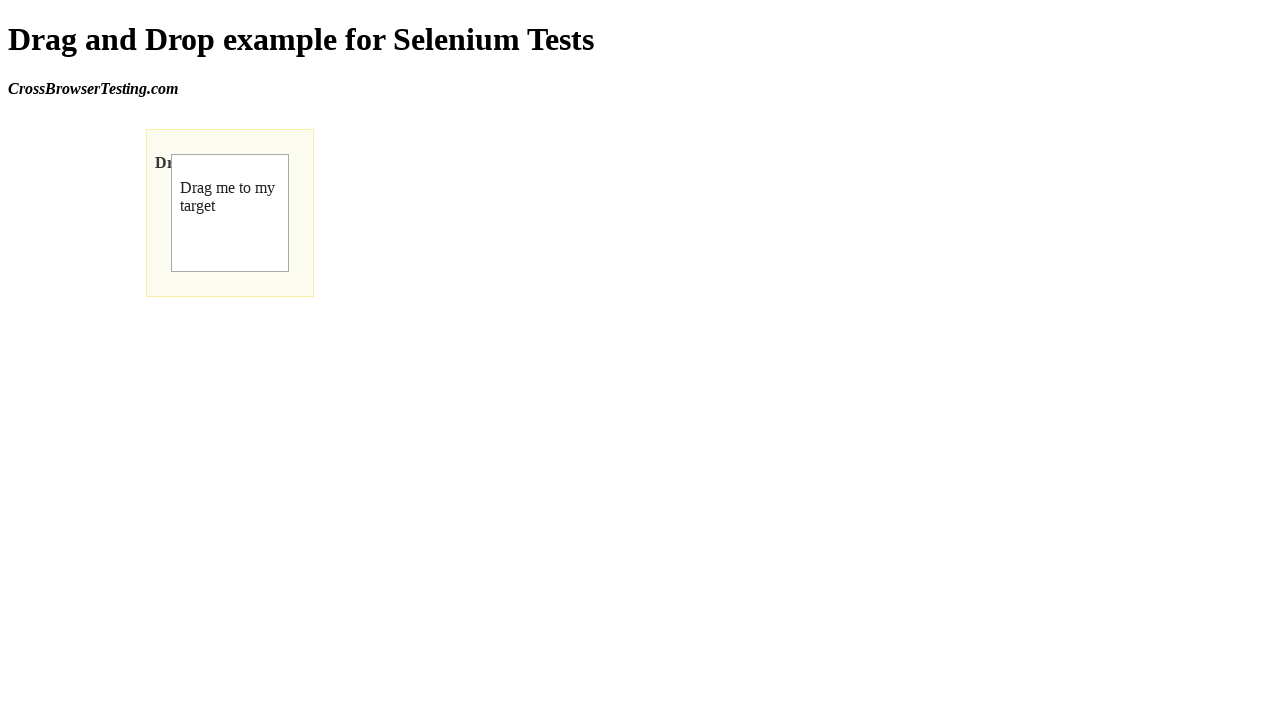

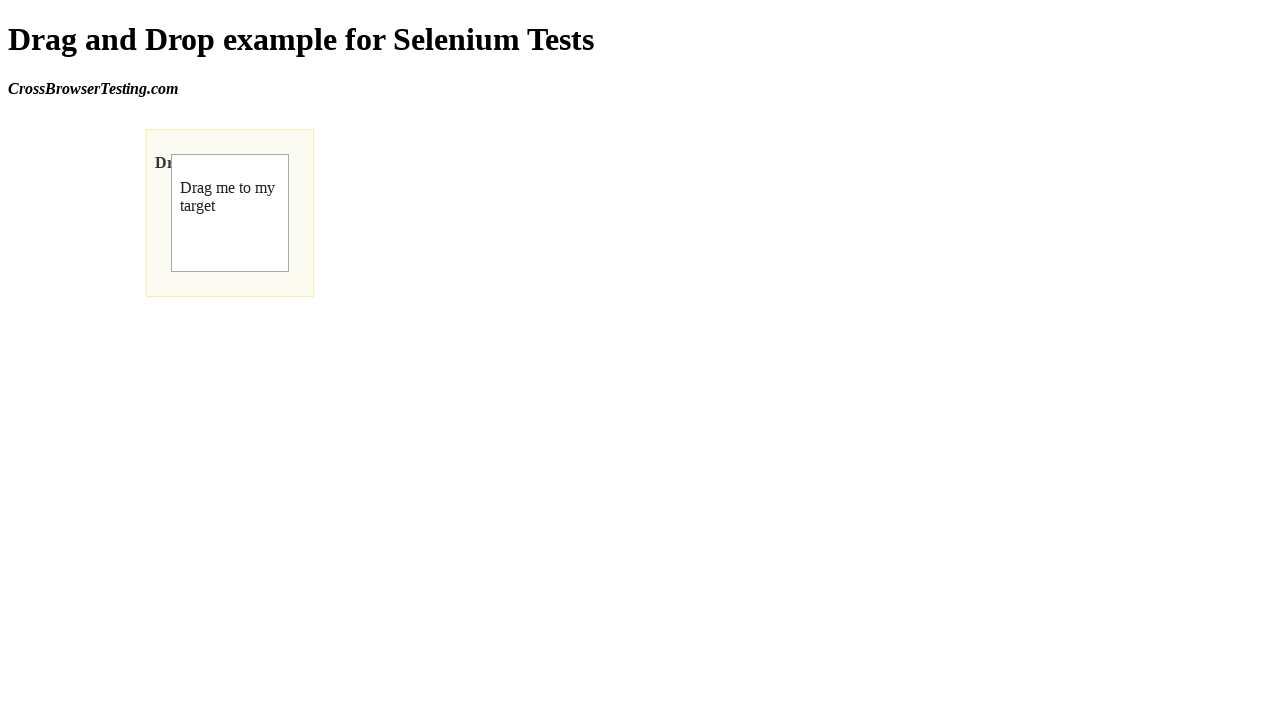